Navigates to a Stepik lesson page and waits for it to load.

Starting URL: https://stepik.org/lesson/25969/step/12

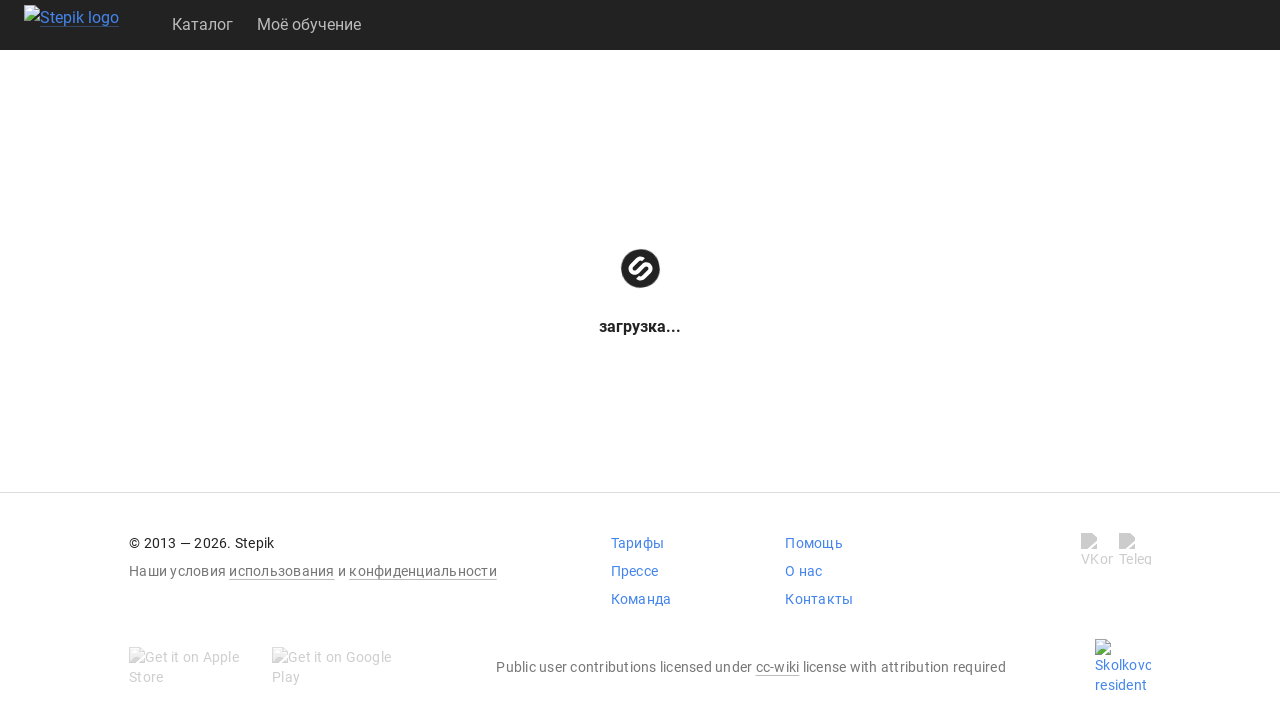

Page DOM content loaded
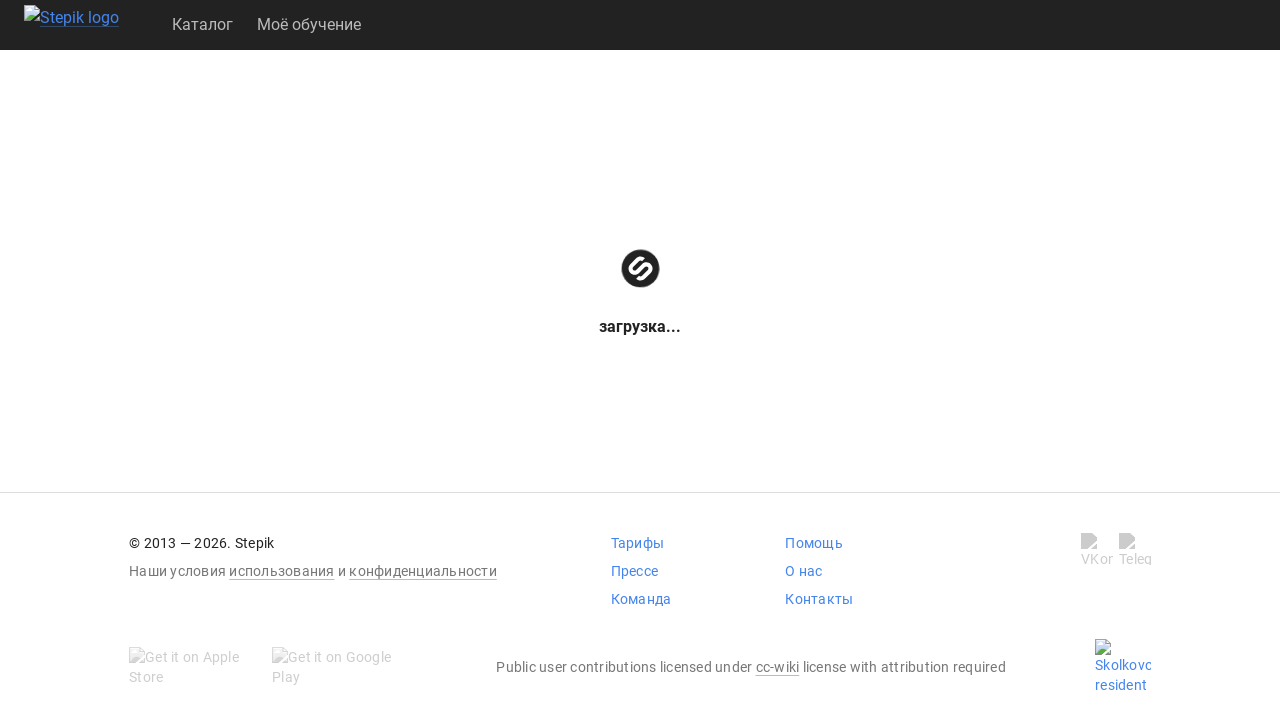

Lesson step content loaded and visible
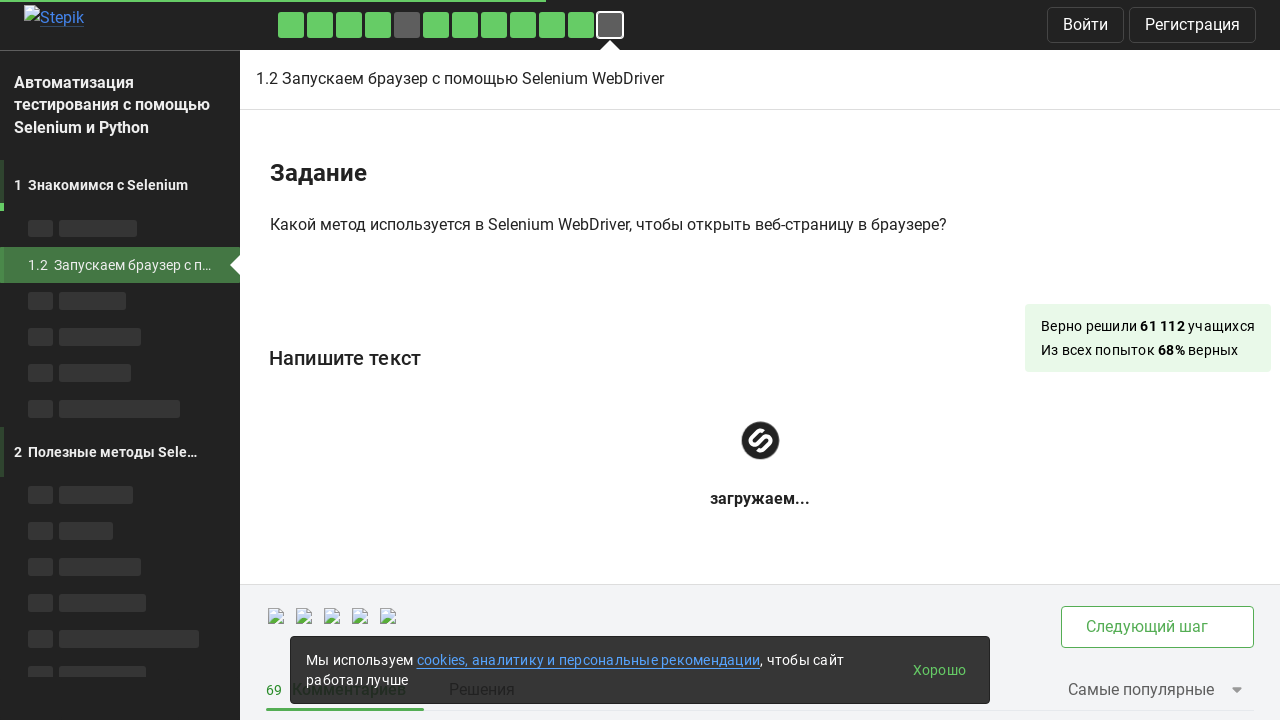

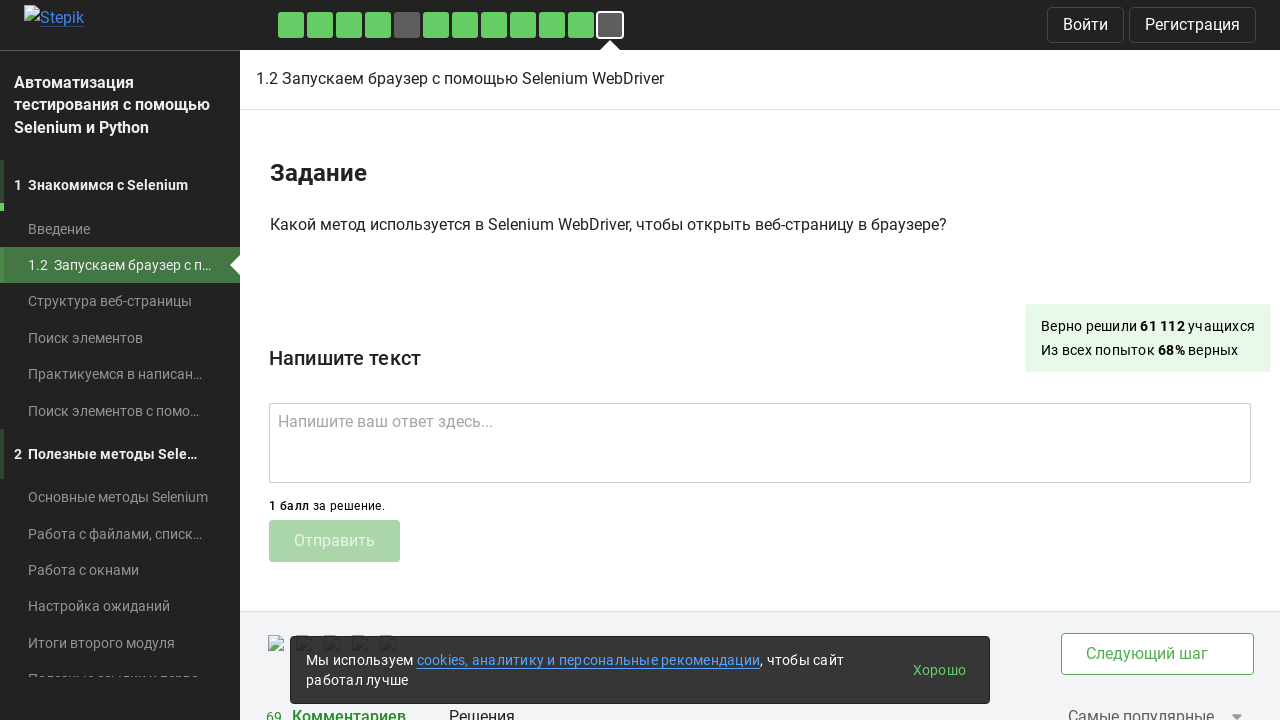